Tests window handling functionality by navigating to a multiple windows page, opening a new window, and switching between parent and child windows

Starting URL: https://the-internet.herokuapp.com/

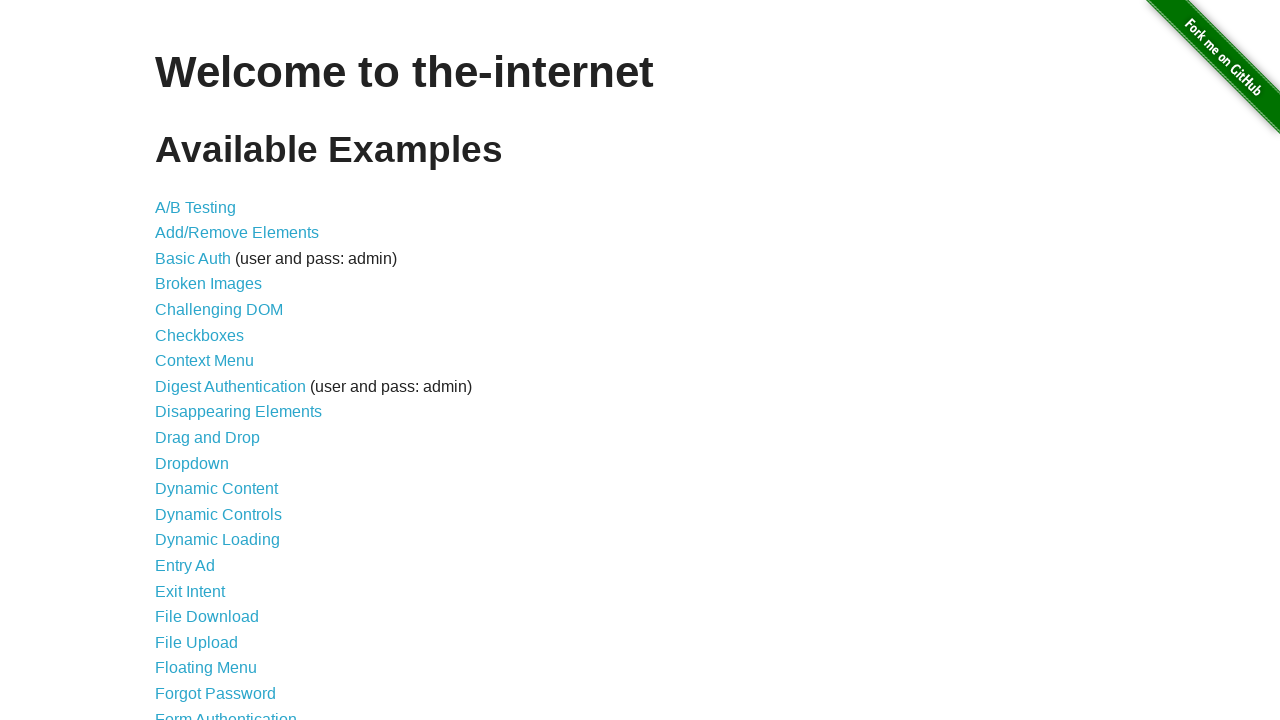

Clicked on 'Multiple Windows' link at (218, 369) on xpath=//li/a[text()='Multiple Windows']
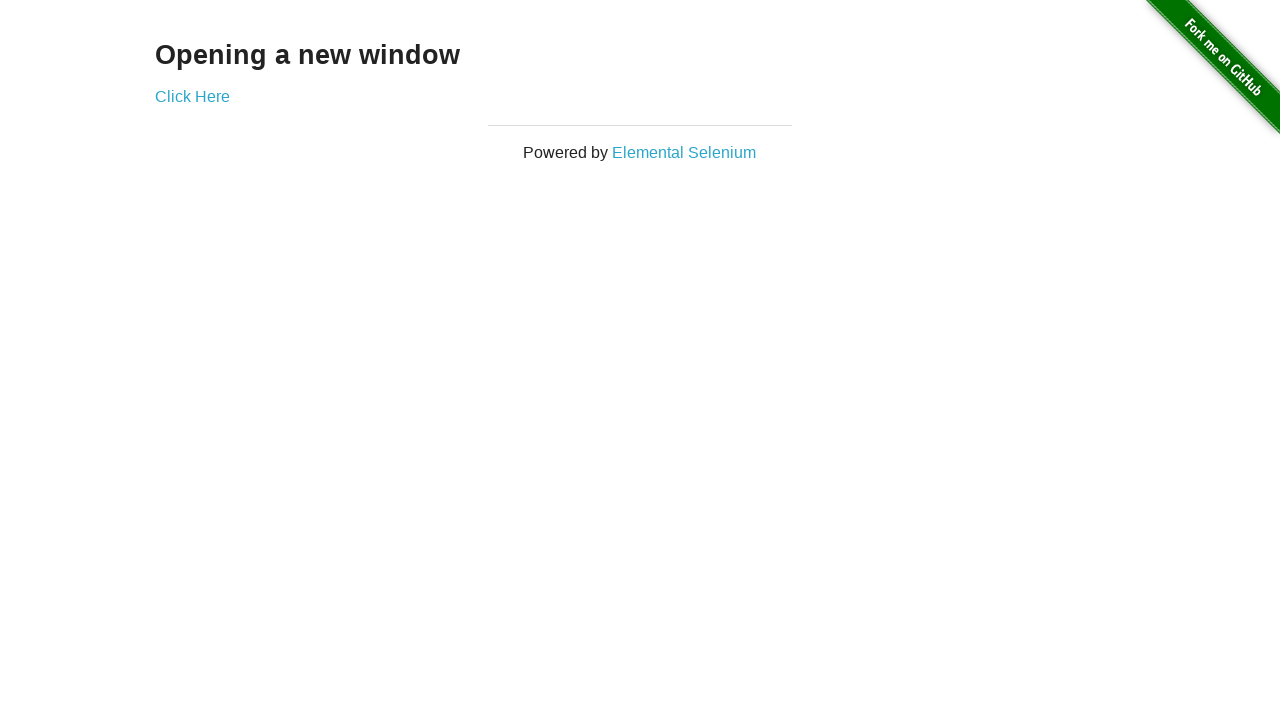

Opened new window by clicking 'Click Here' link at (192, 96) on xpath=//a[text()='Click Here']
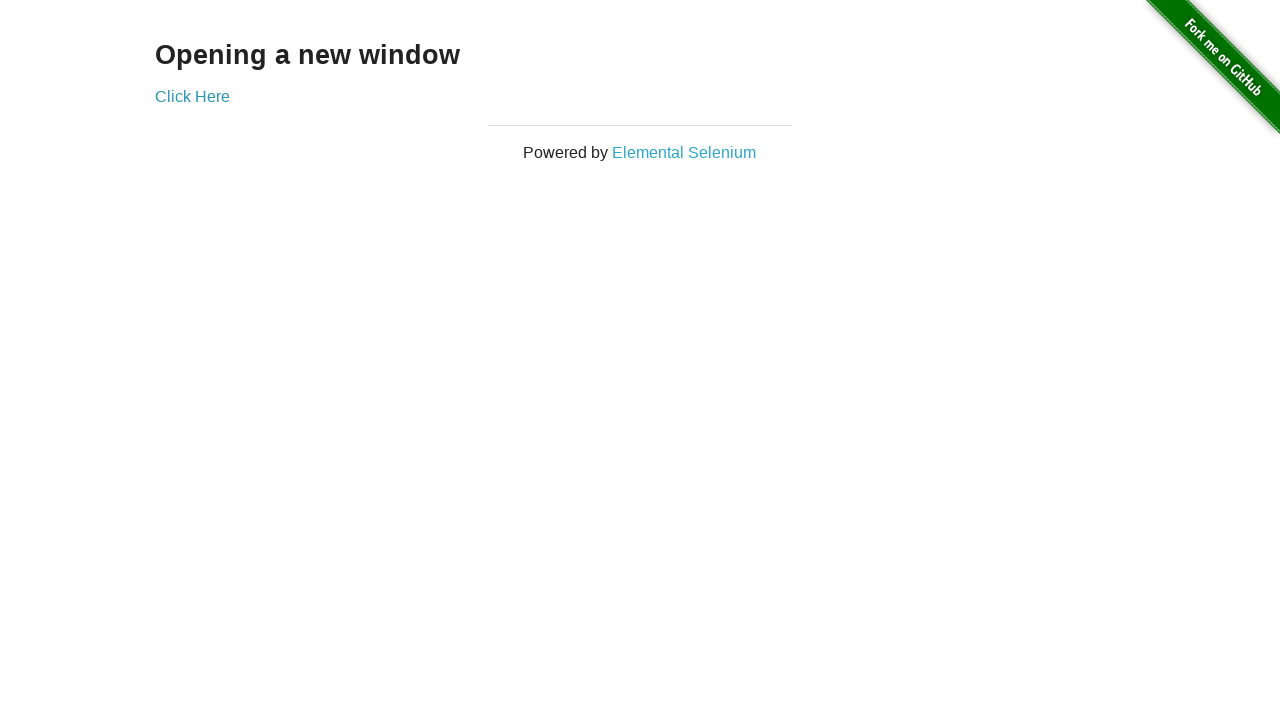

Retrieved child window text: New Window
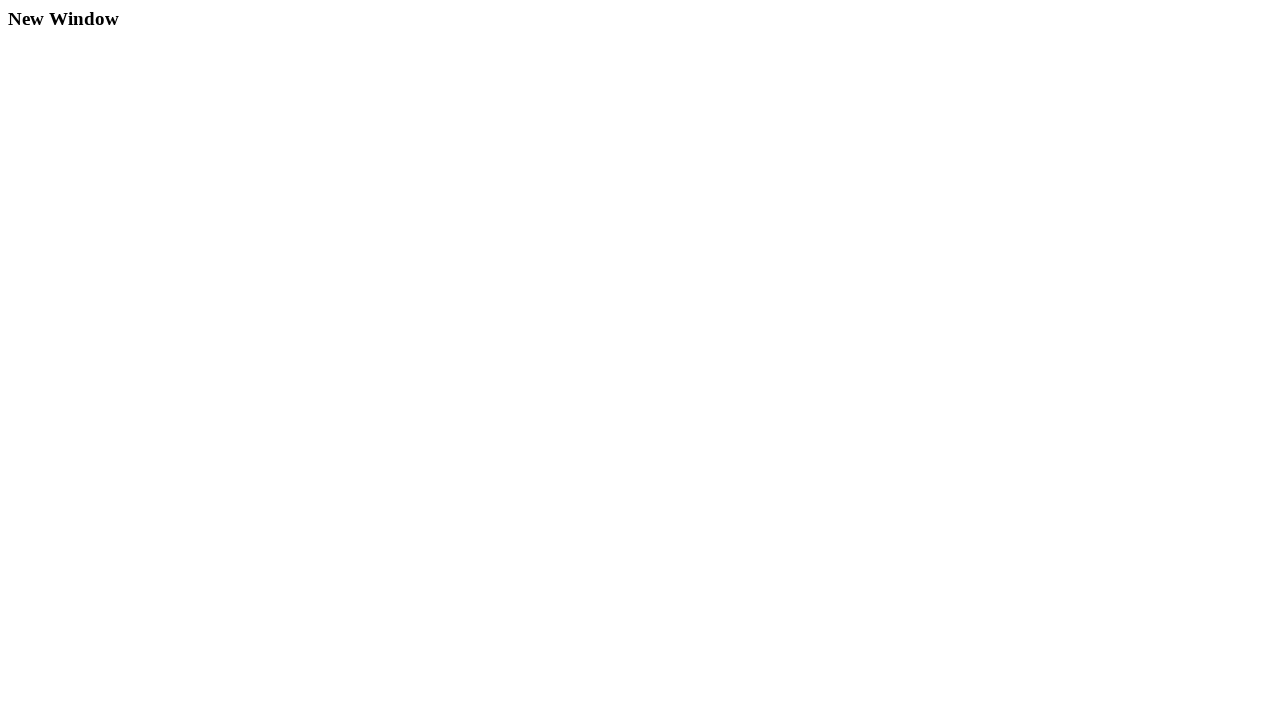

Retrieved parent window text: Opening a new window
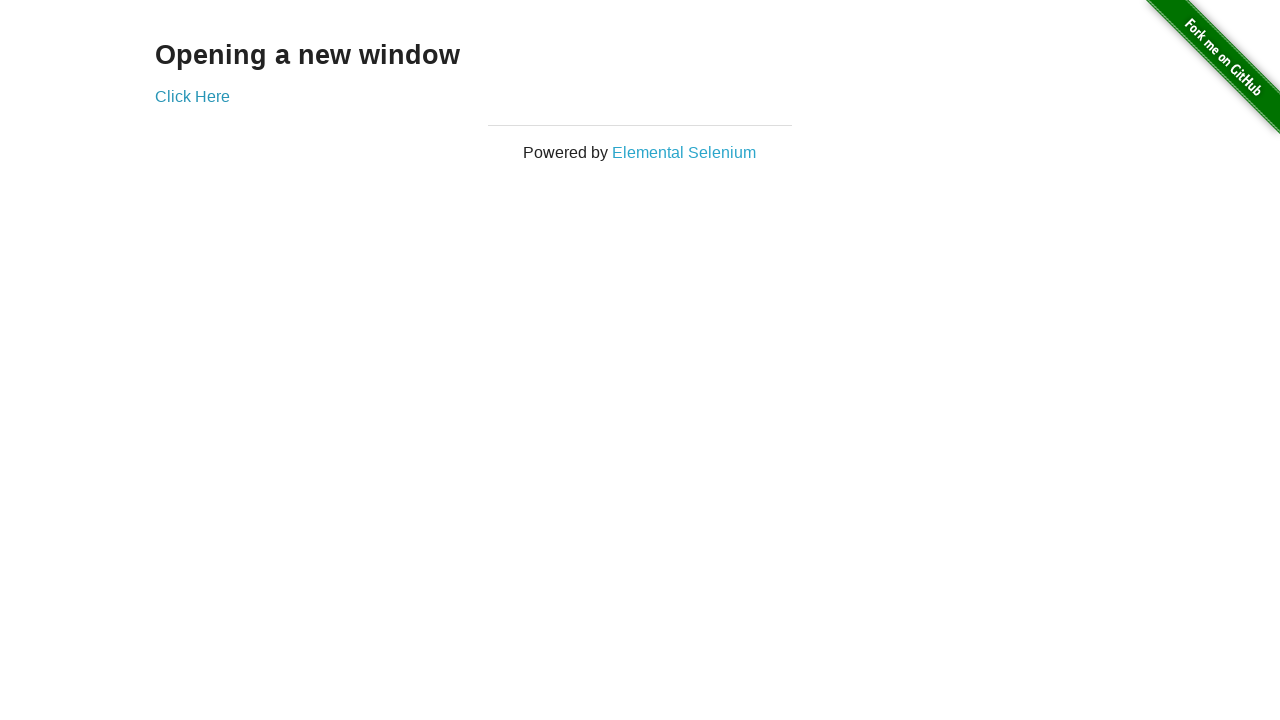

Closed child window
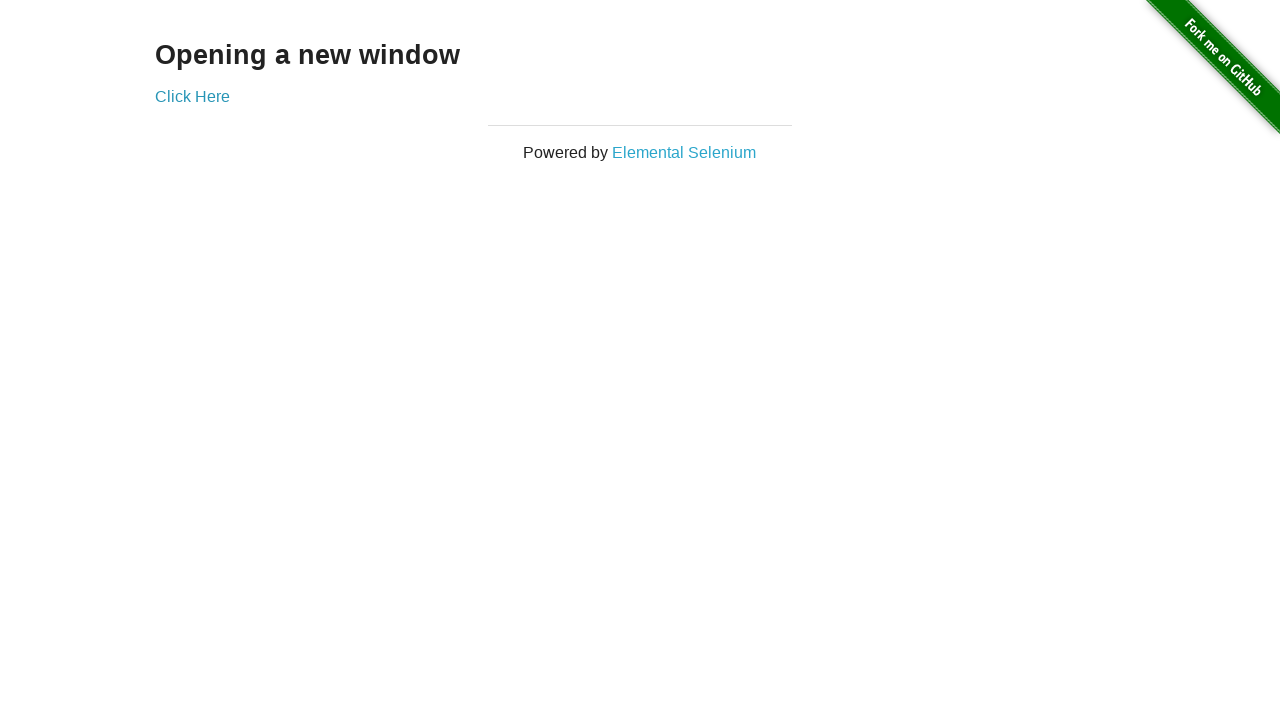

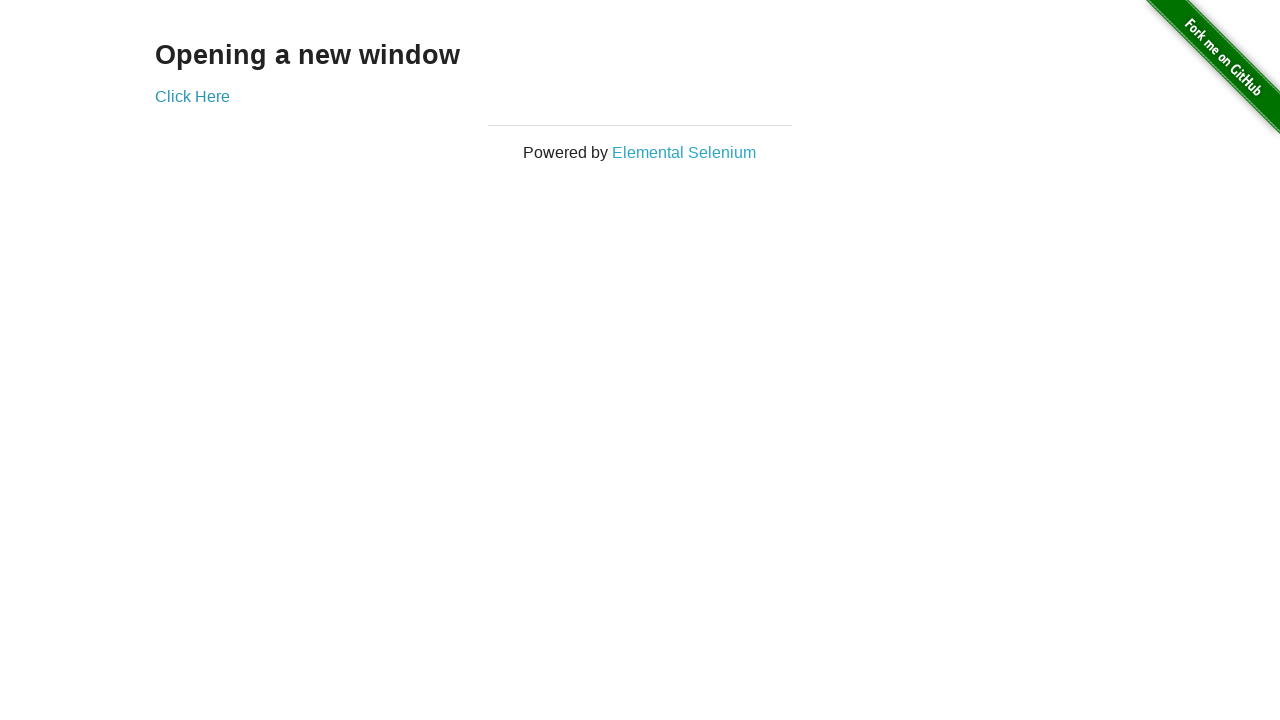